Tests clicking a Google link on a demo page using JavaScript execution to perform the click action

Starting URL: https://prafpawar11.github.io/basicdemo.html

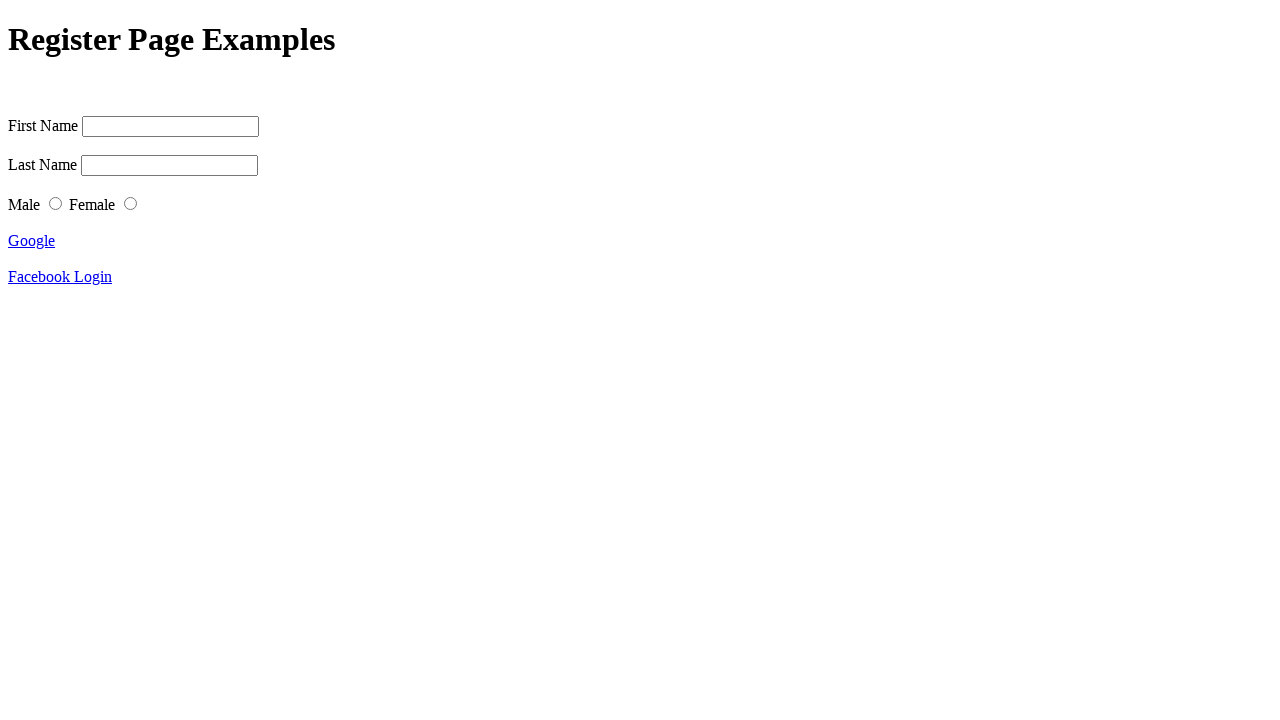

Clicked the Google link using XPath selector at (32, 240) on xpath=//a[text()='Google']
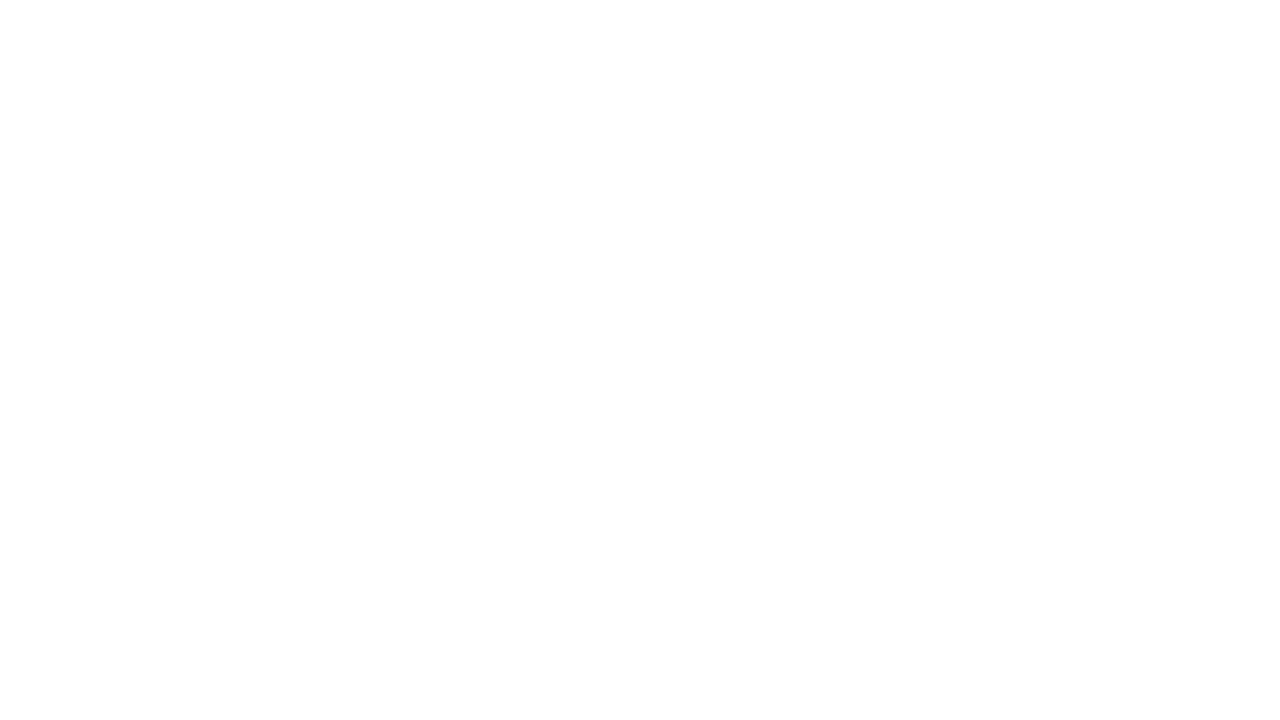

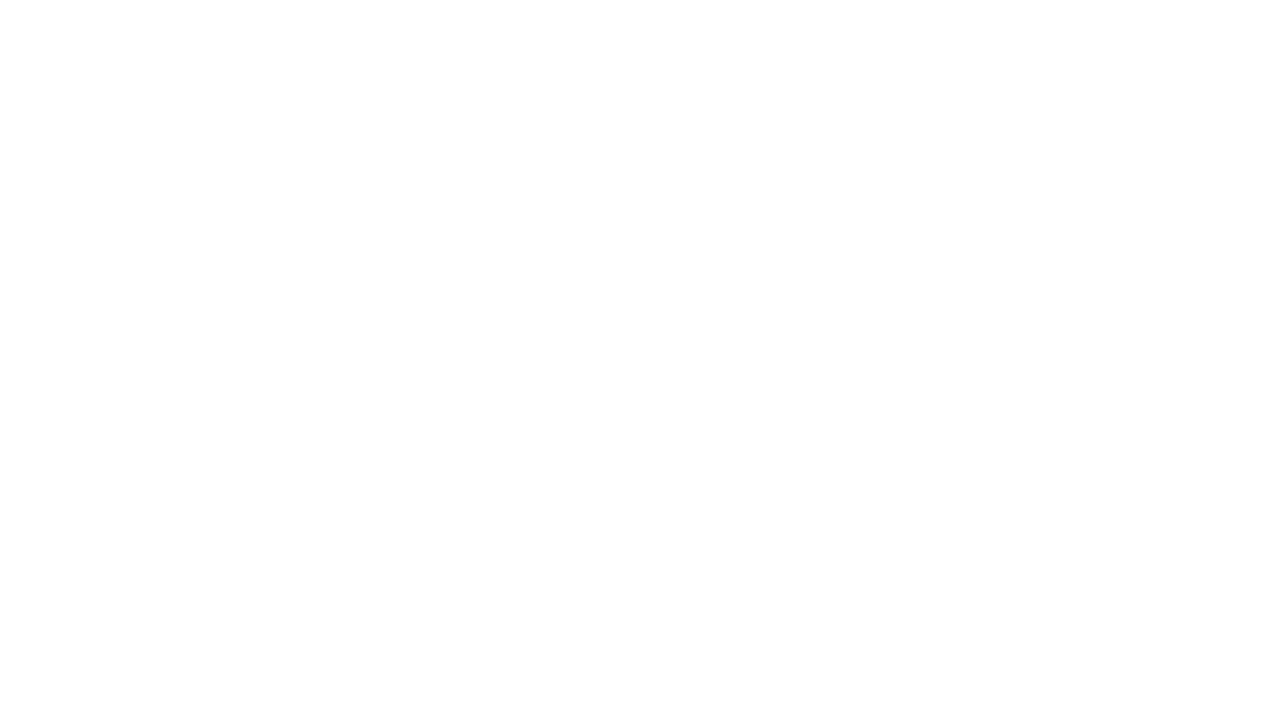